Tests click and hold functionality by selecting multiple consecutive elements through drag selection

Starting URL: https://automationfc.github.io/jquery-selectable/

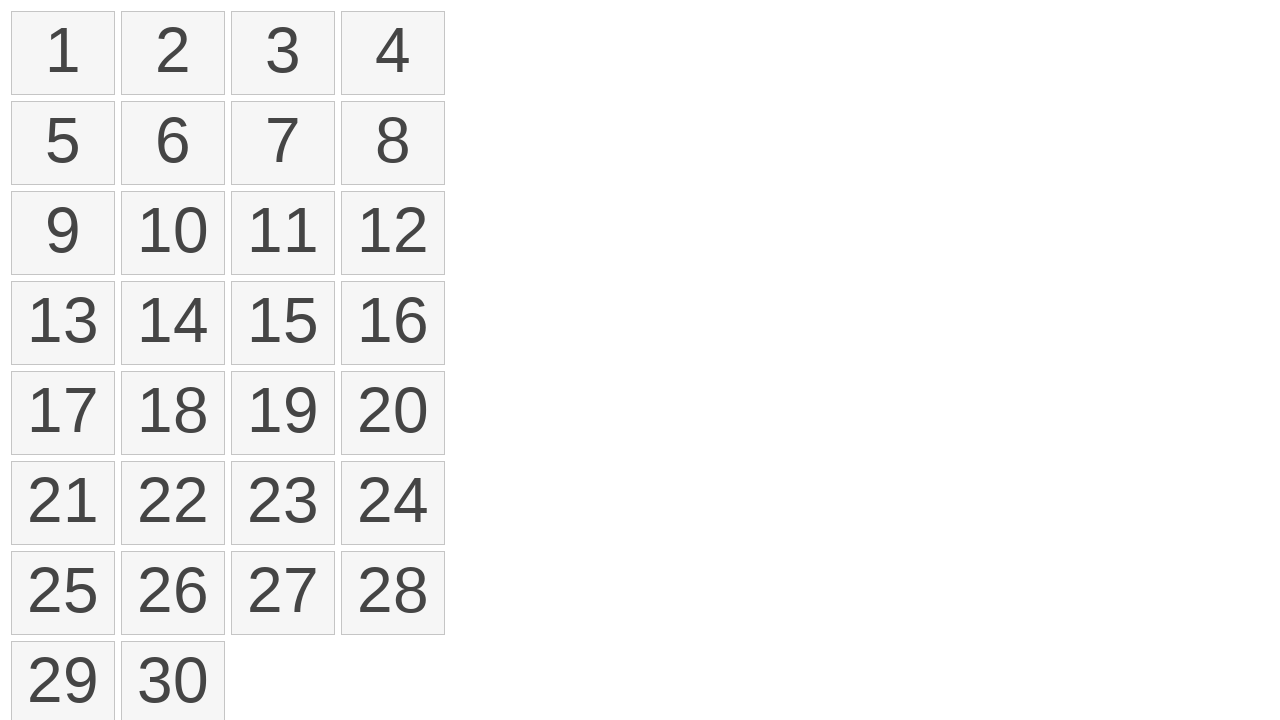

Waited for selectable list items to load
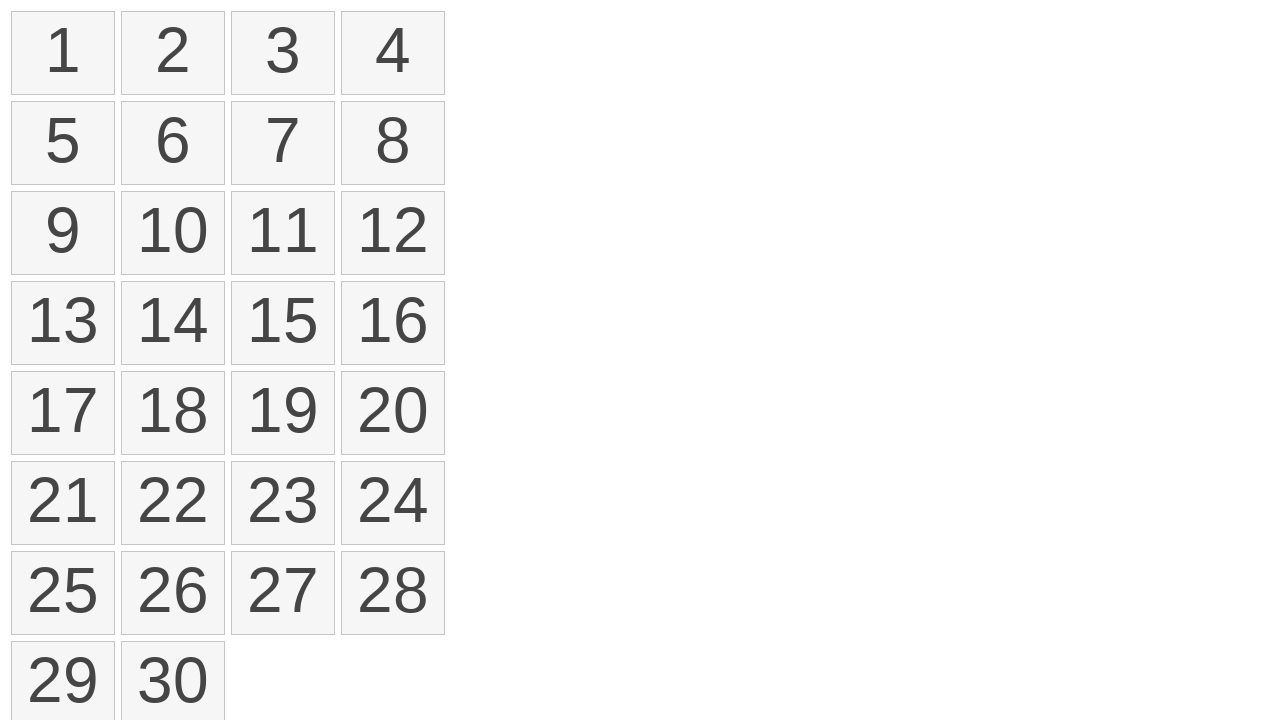

Located first selectable list element
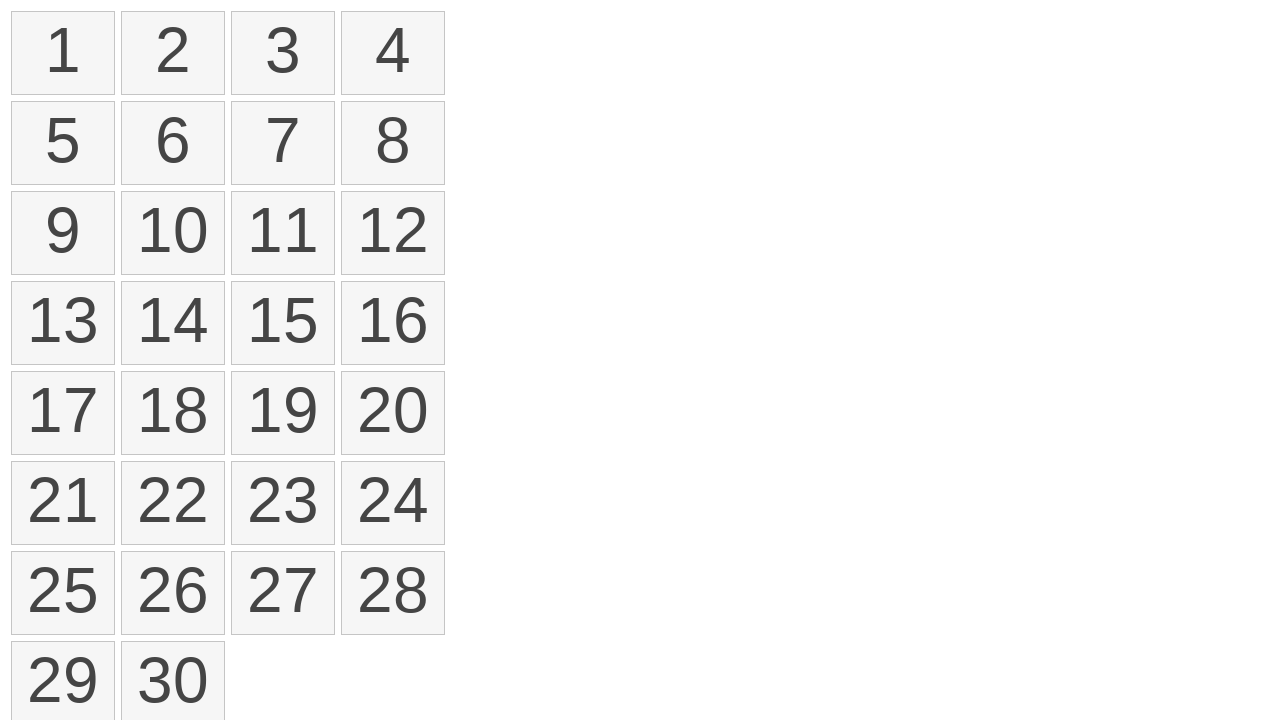

Located fourth selectable list element
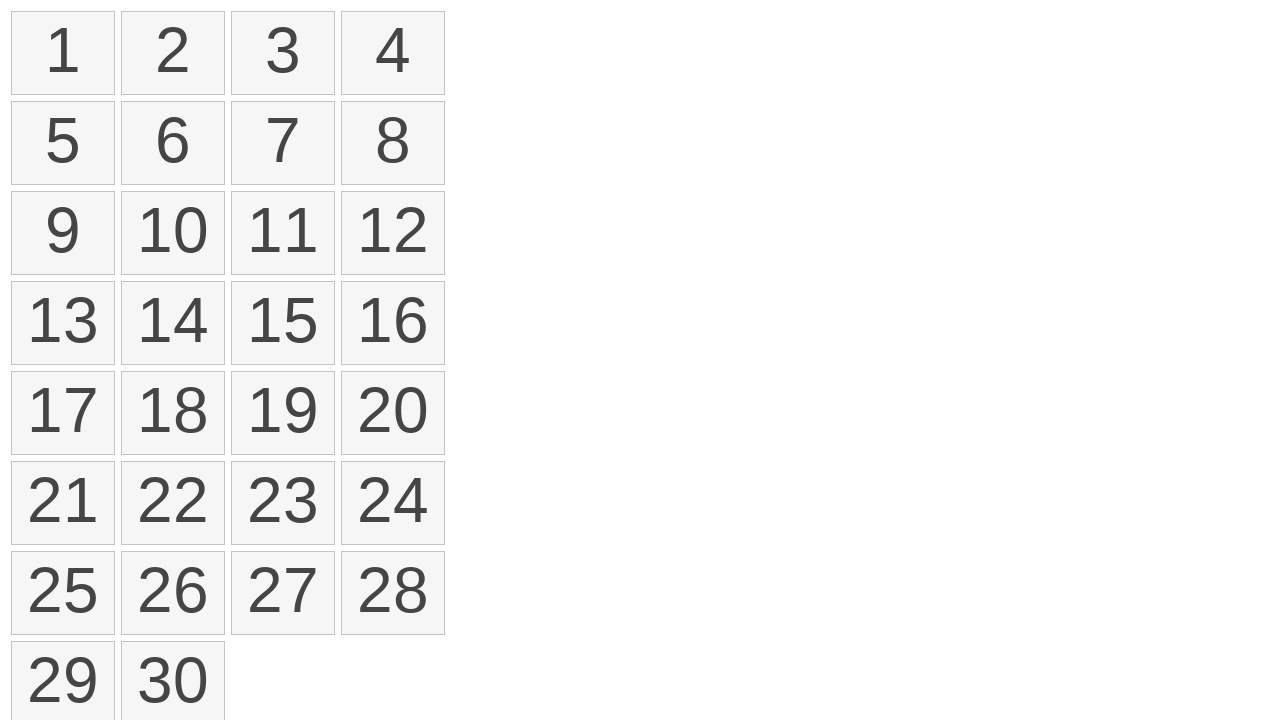

Retrieved bounding box of first element
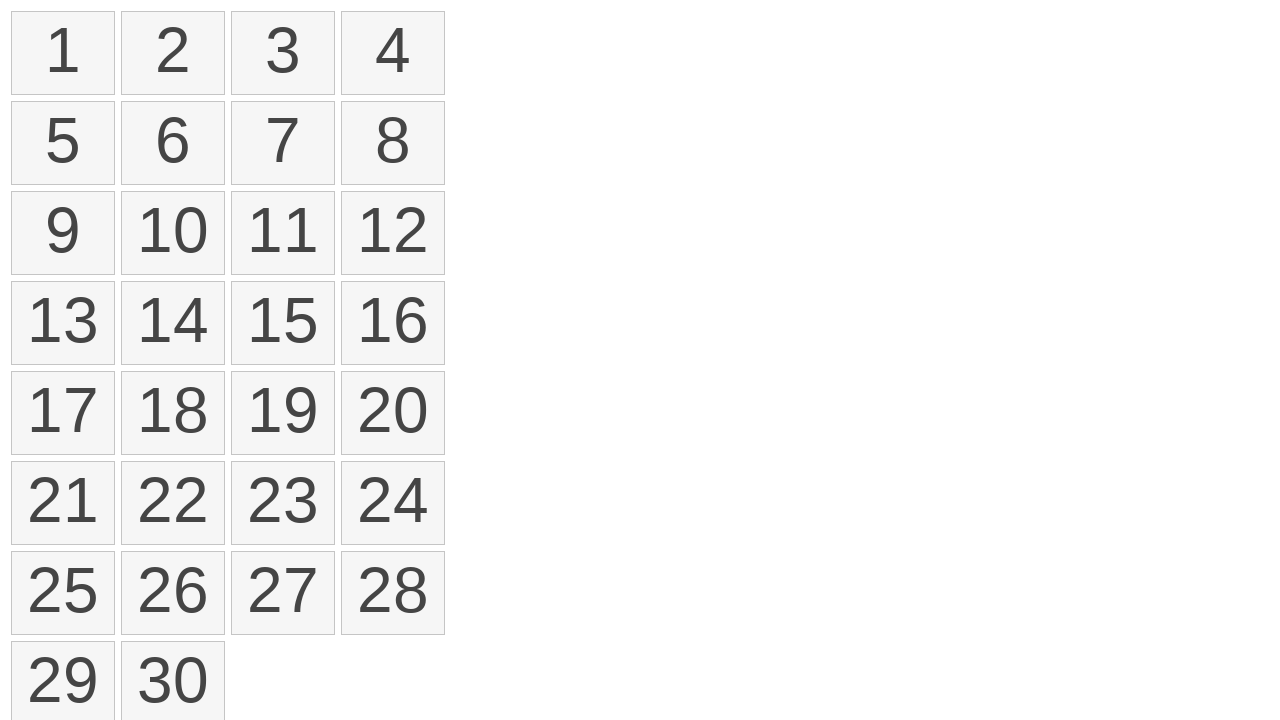

Retrieved bounding box of fourth element
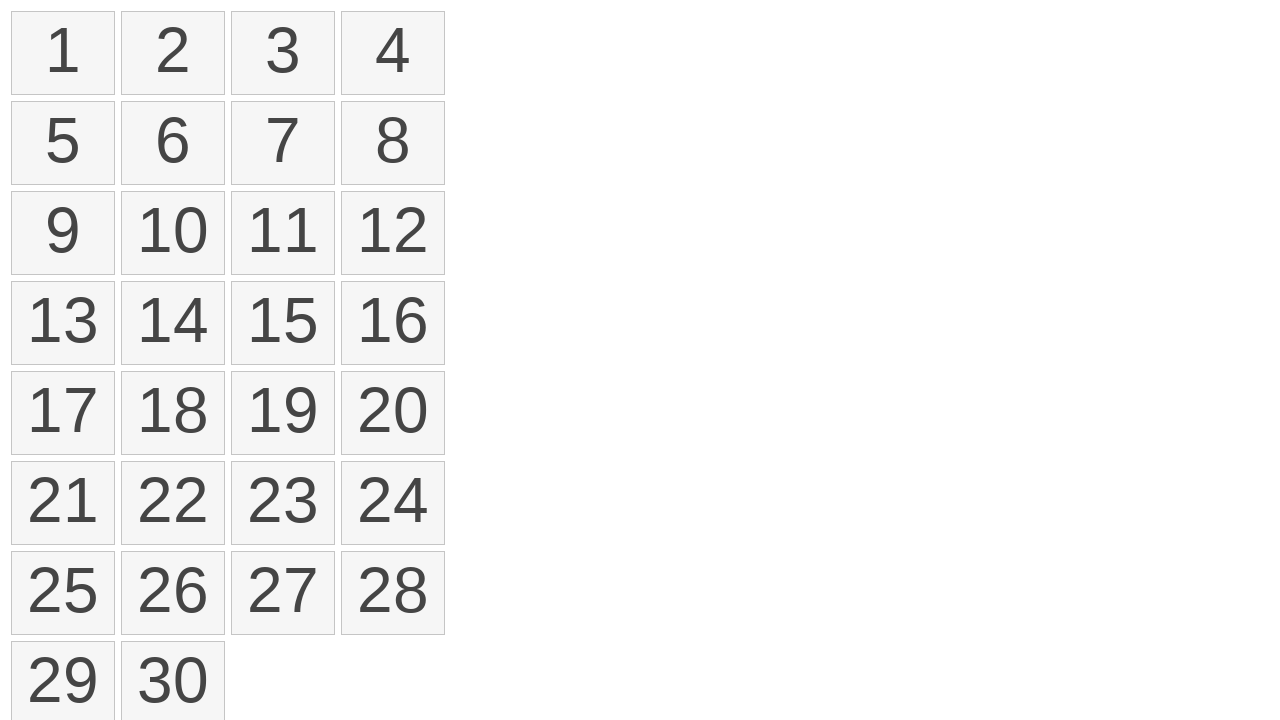

Moved mouse to center of first element at (63, 53)
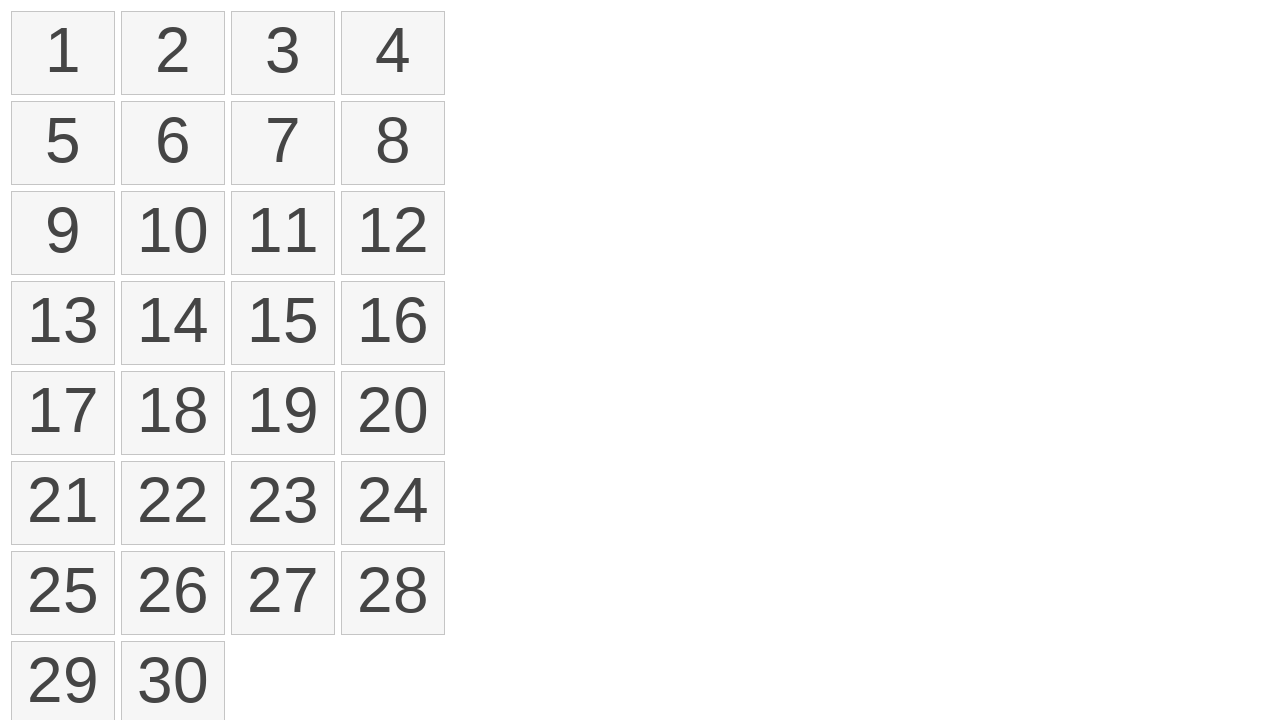

Pressed mouse button down to initiate drag selection at (63, 53)
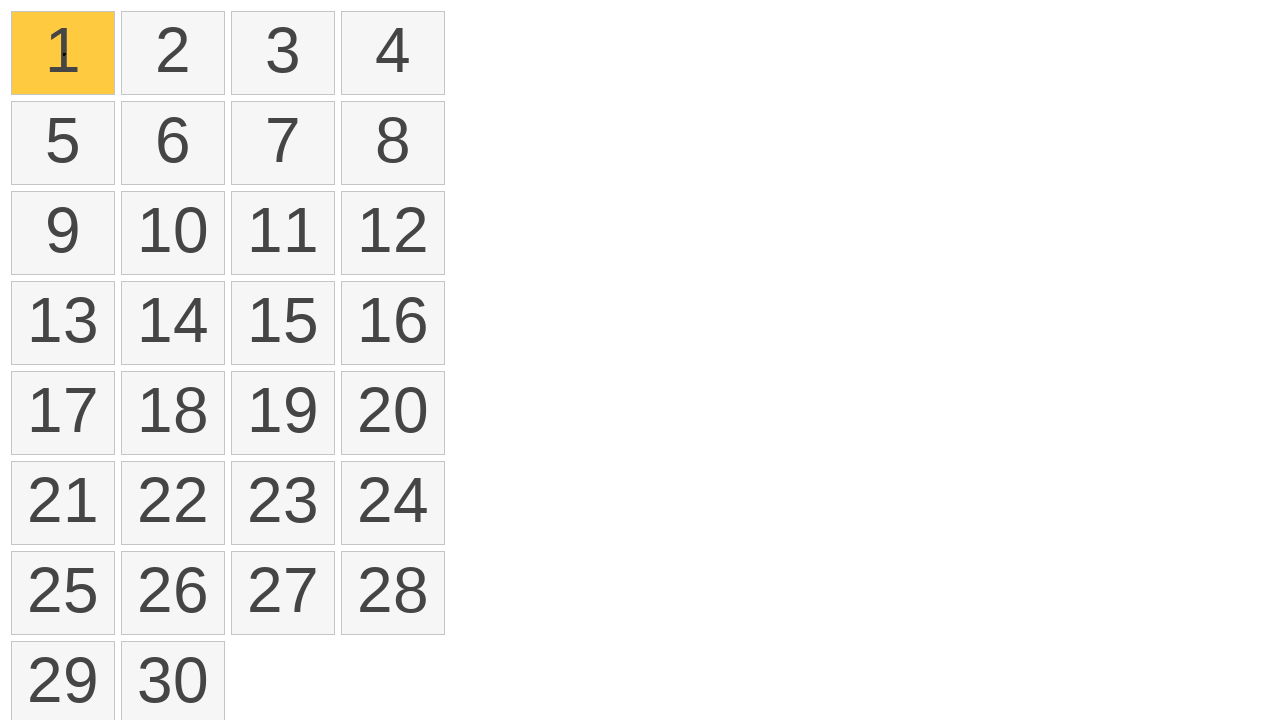

Dragged mouse to center of fourth element while holding button at (393, 53)
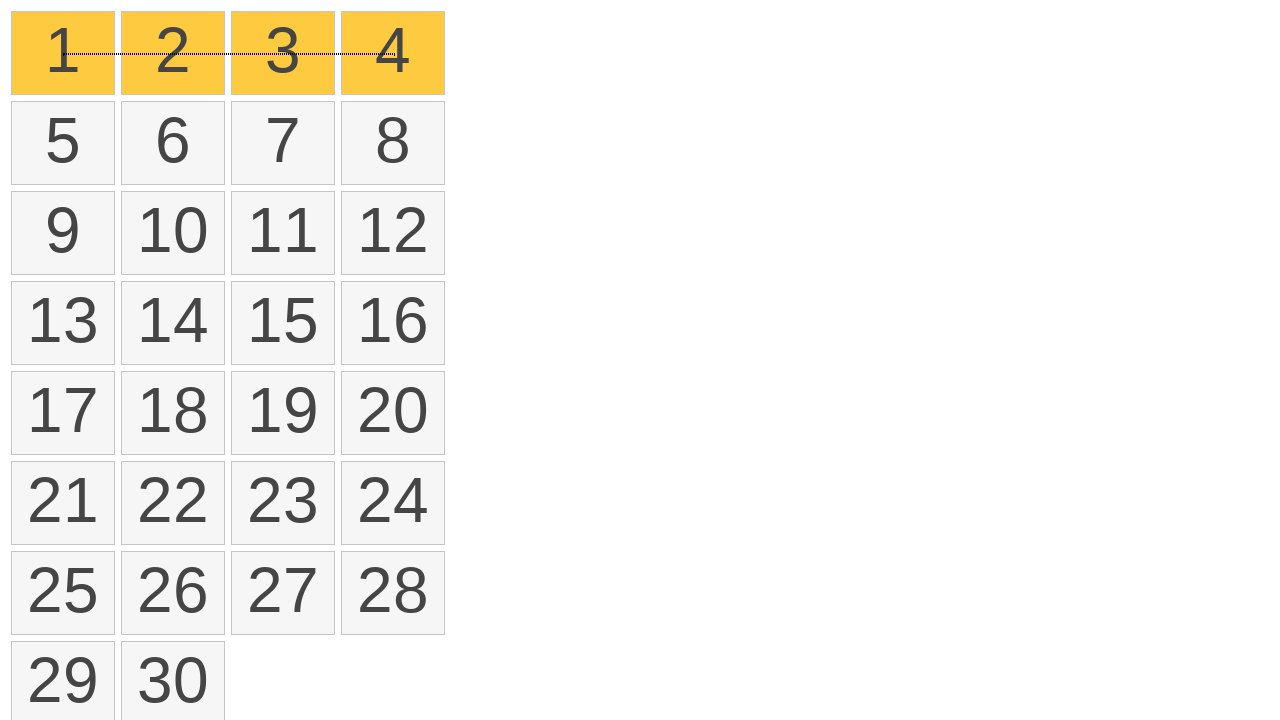

Released mouse button to complete drag selection at (393, 53)
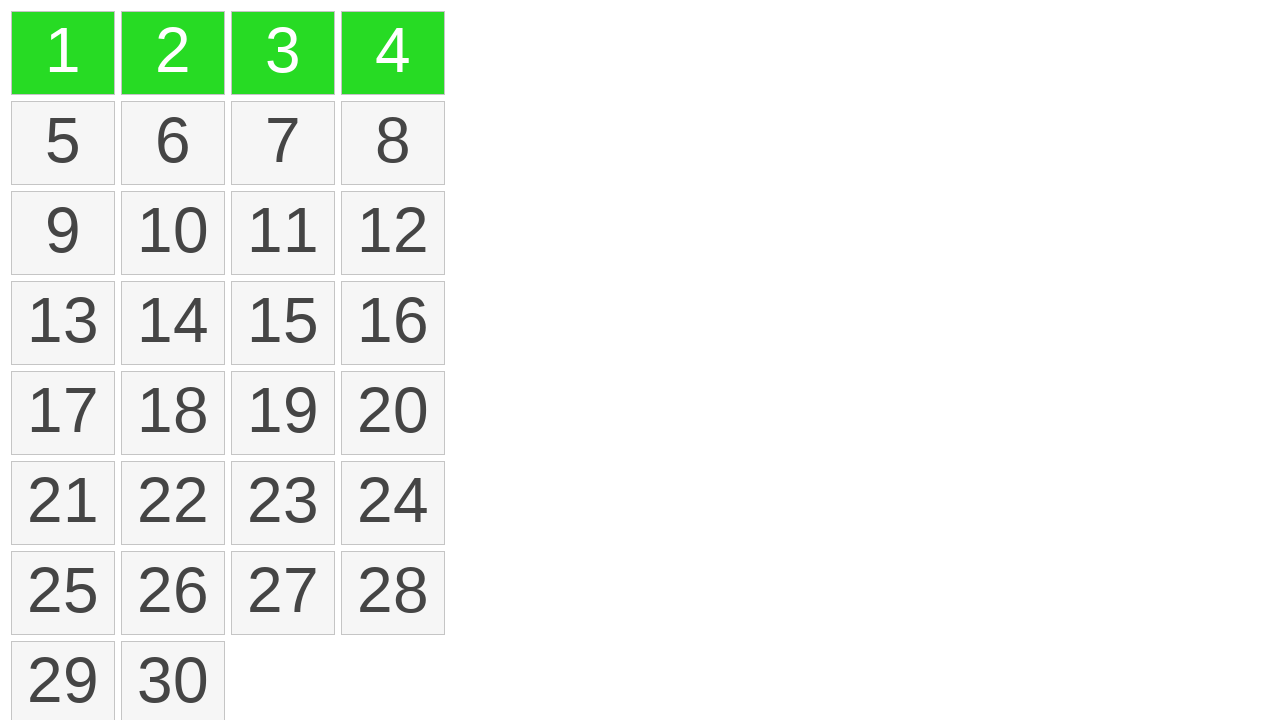

Verified that 4 elements are selected via drag selection
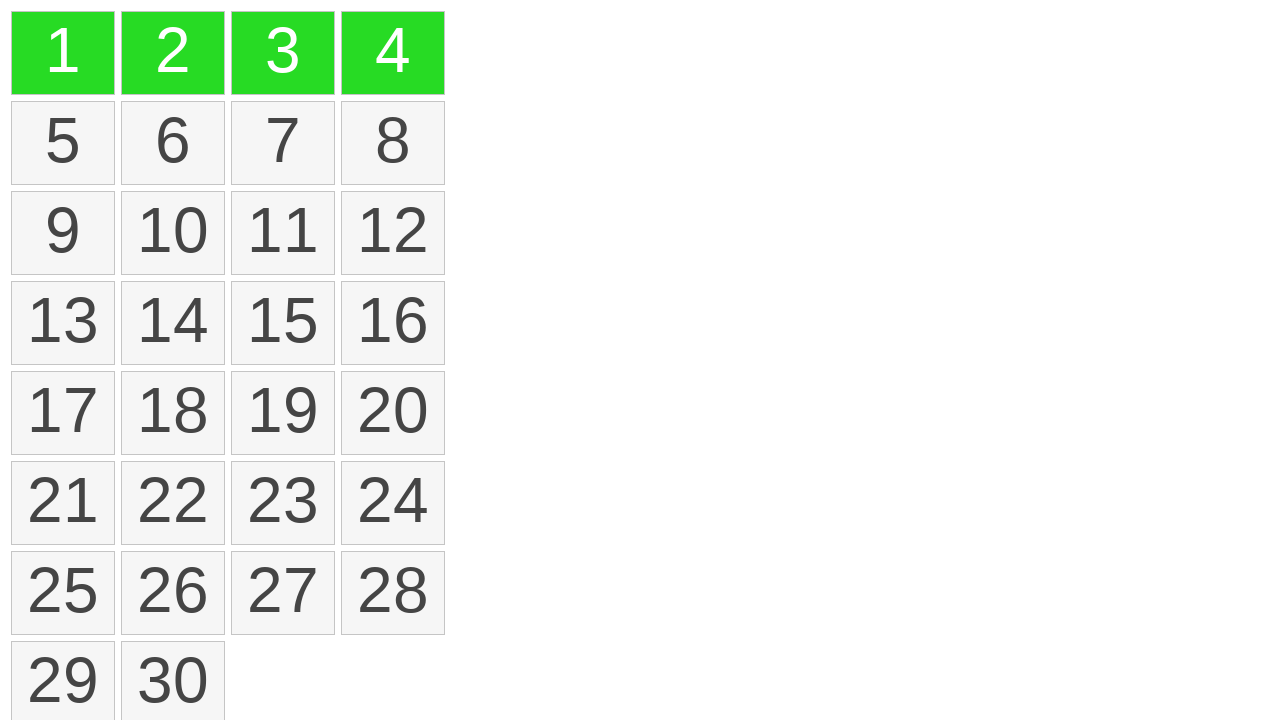

Assertion passed: exactly 4 elements are selected as expected
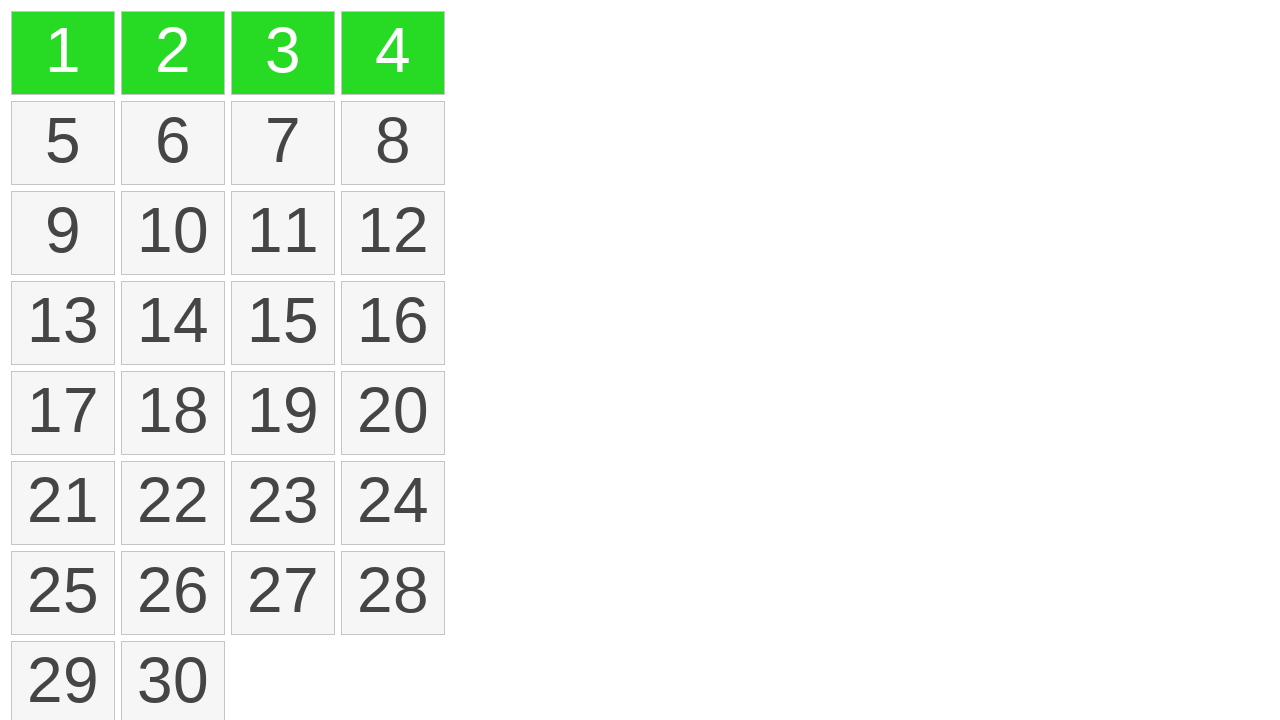

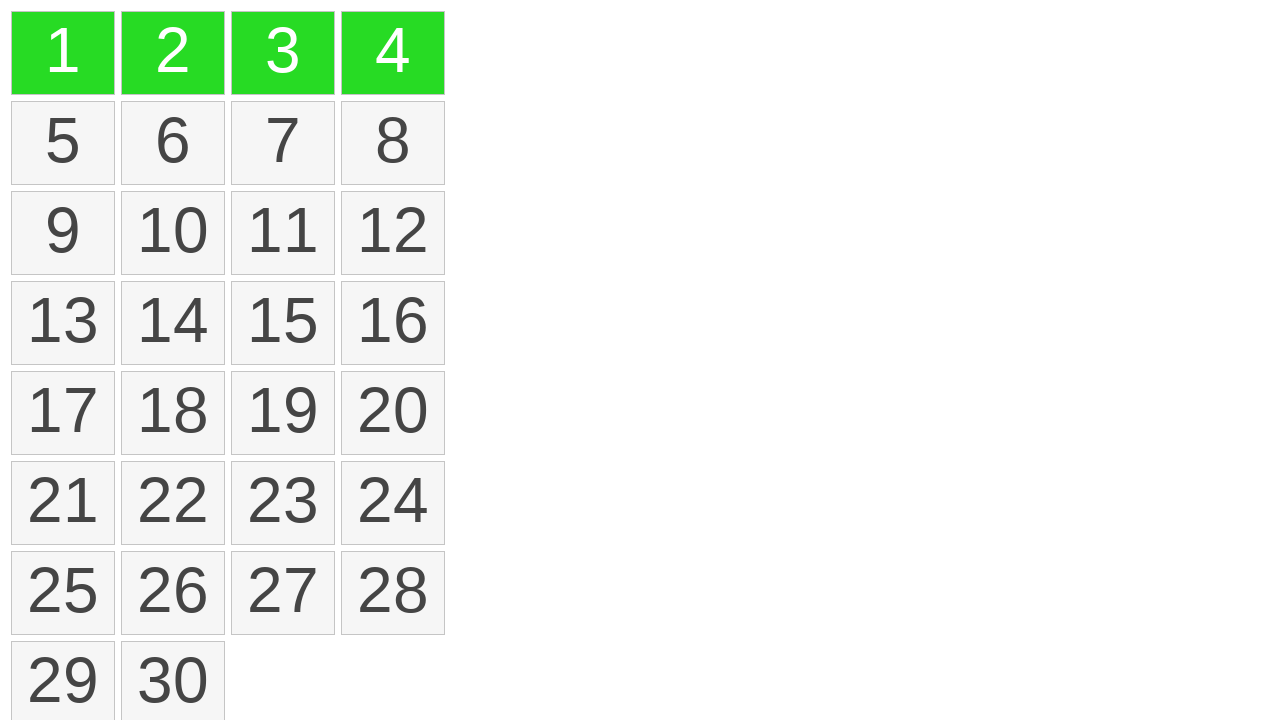